Navigates to a YouTube video page and waits for the video player content to load

Starting URL: https://www.youtube.com/watch?v=dQw4w9WgXcQ

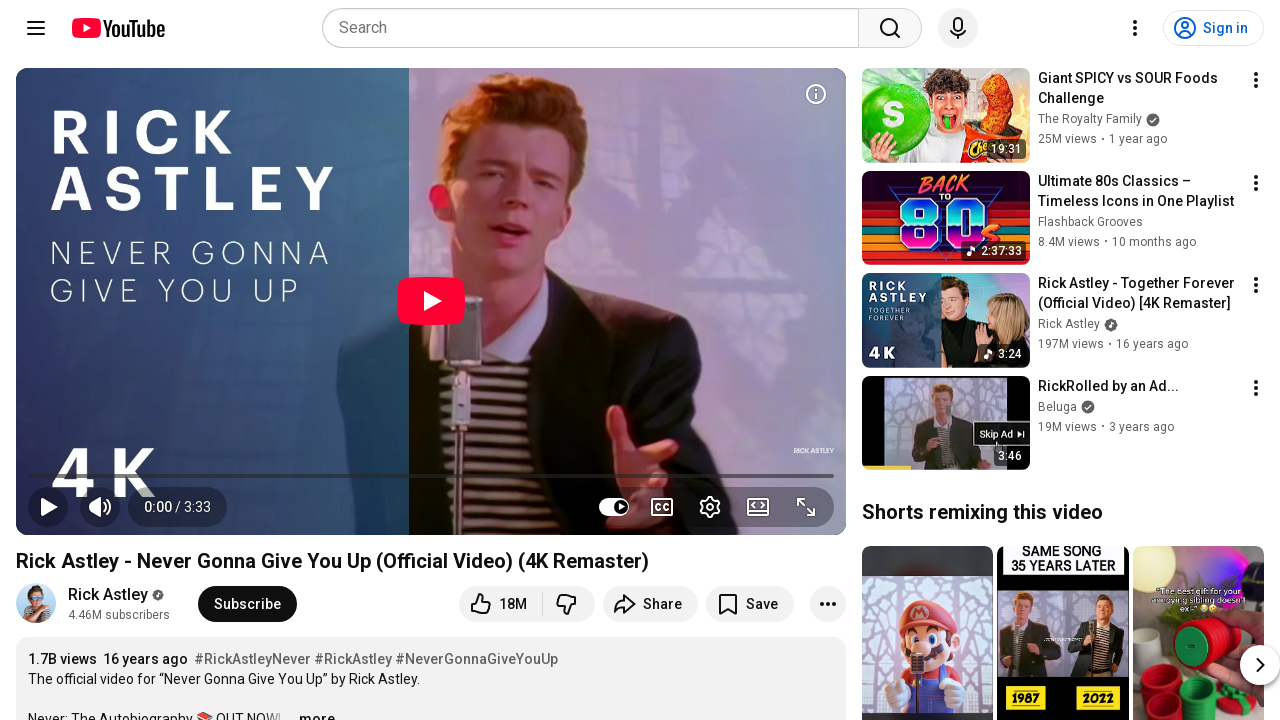

Navigated to YouTube video page and waited for video player content to load
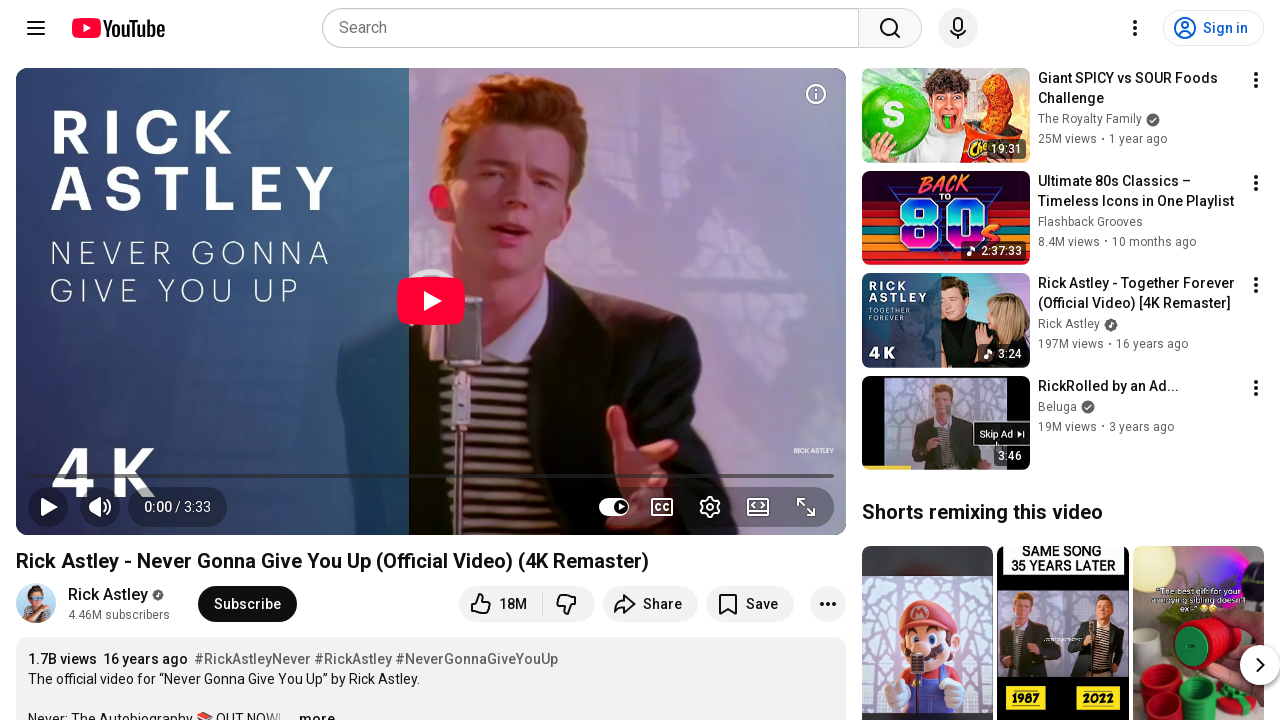

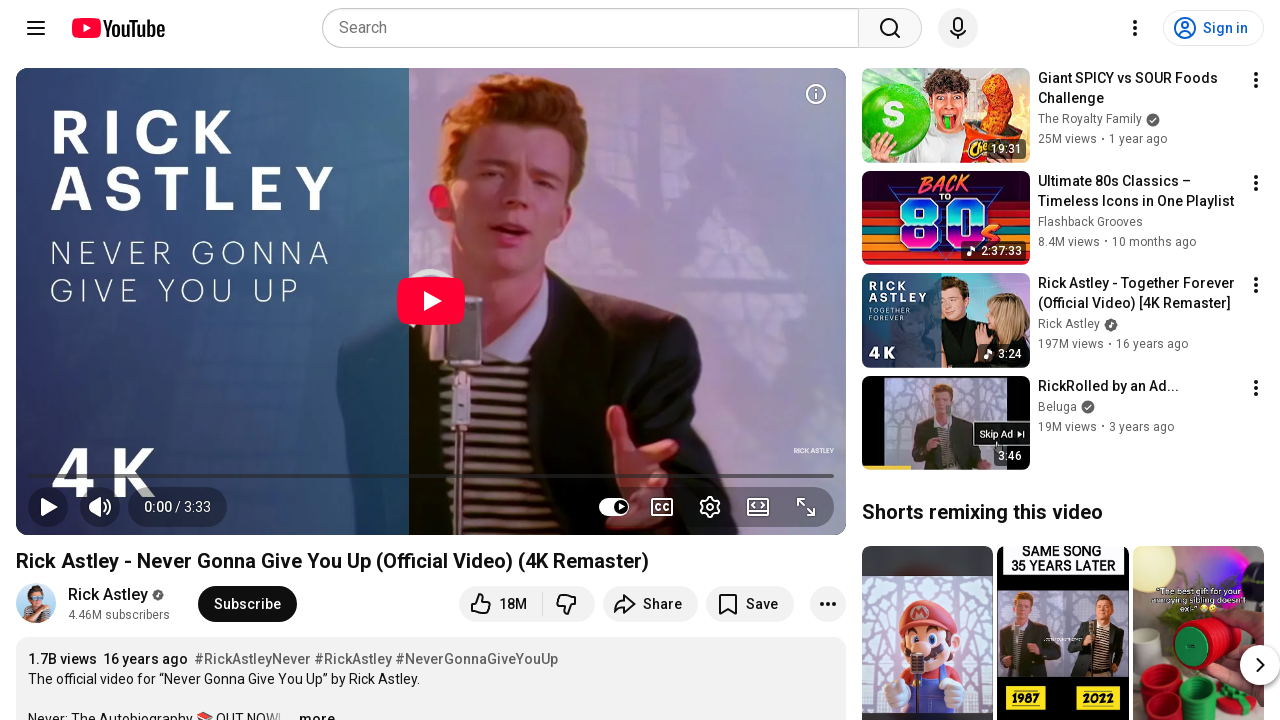